Navigates to the BookCart website and clicks on the first navigation/category button in the interface

Starting URL: https://bookcart.azurewebsites.net/

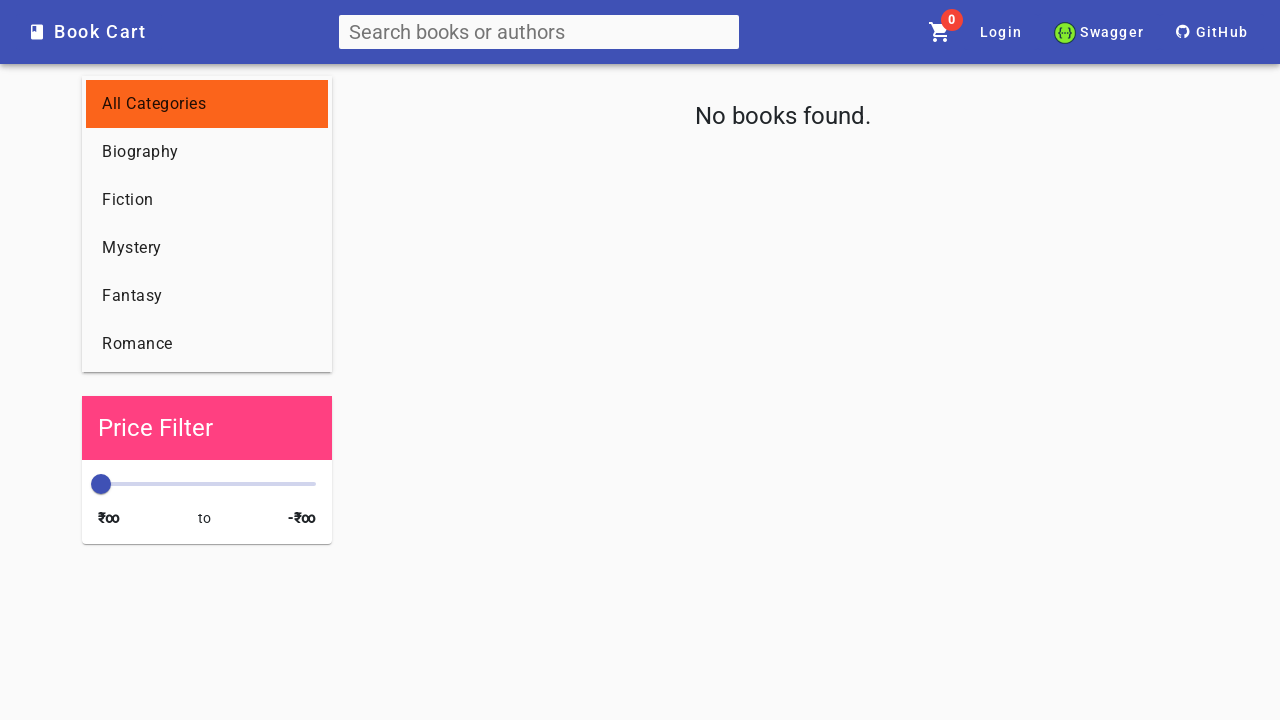

Navigated to BookCart website
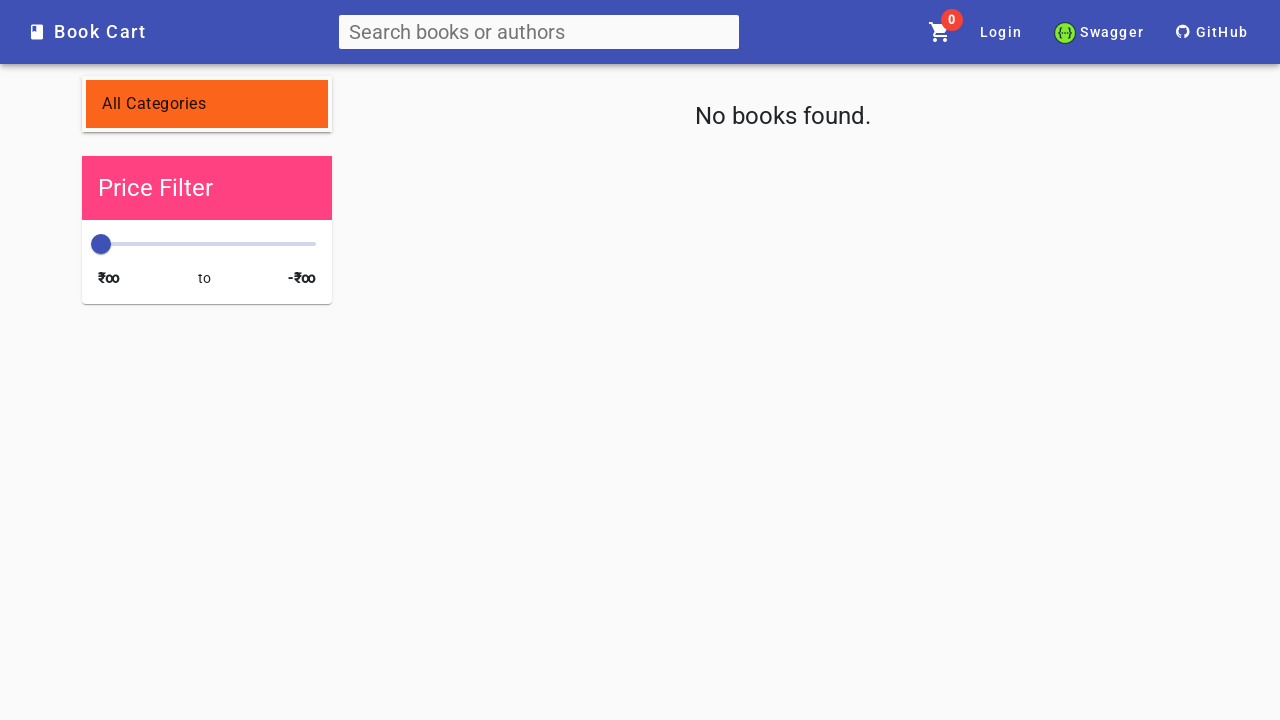

Navigation/category buttons loaded and became visible
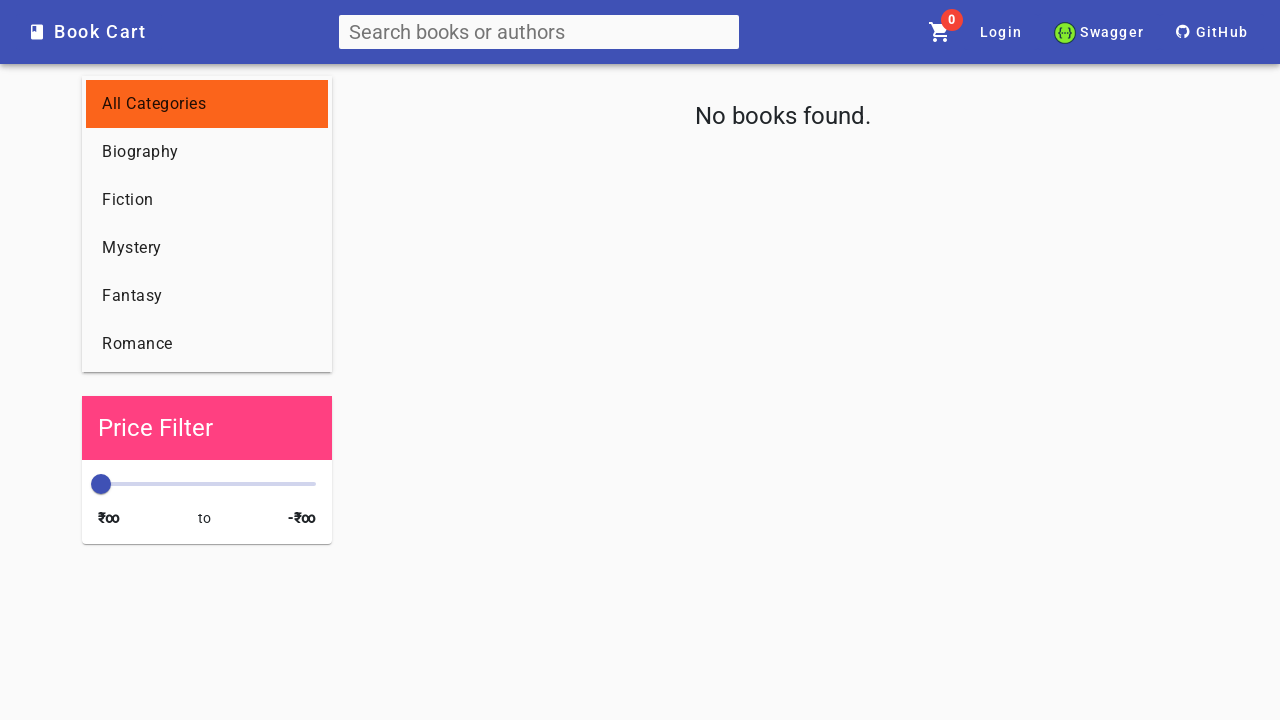

Clicked on the first navigation/category button at (89, 32) on (//span[@class='mat-mdc-button-persistent-ripple mdc-button__ripple'])[1]
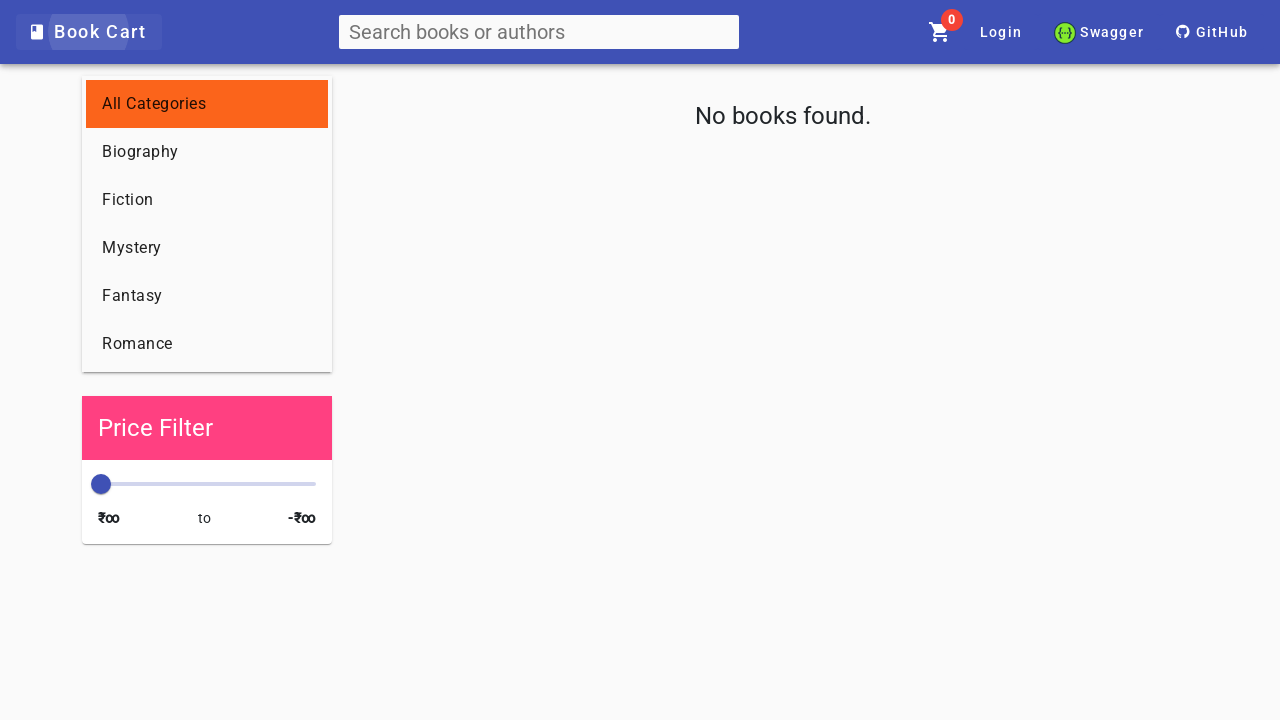

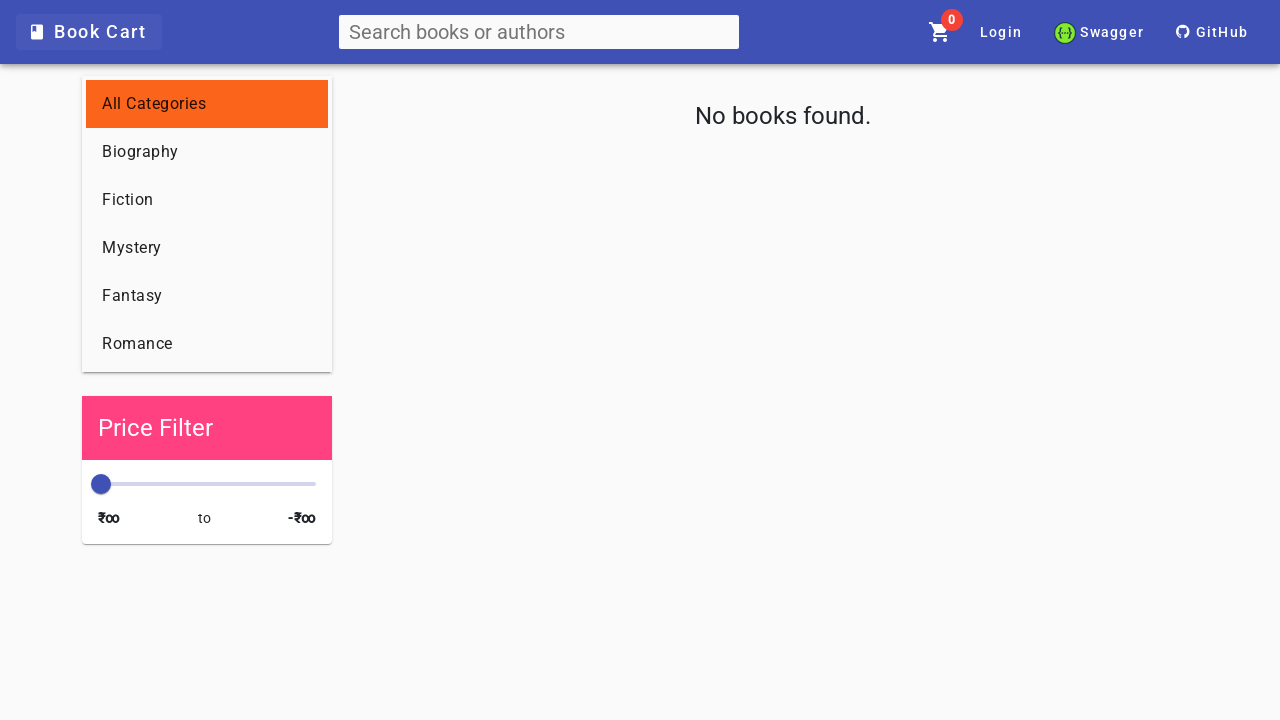